Solves a mathematical captcha by reading a value, calculating the result, filling the answer, selecting checkboxes and radio buttons, then submitting the form

Starting URL: http://suninjuly.github.io/math.html

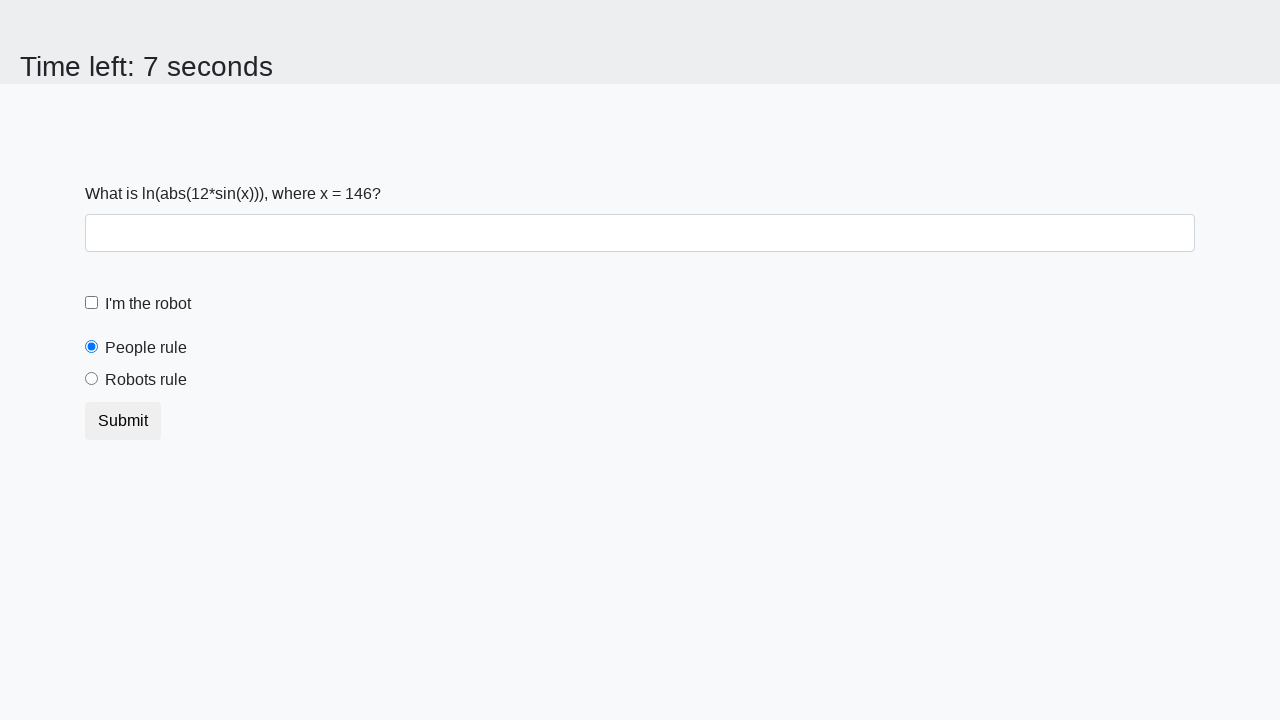

Retrieved mathematical value from the captcha
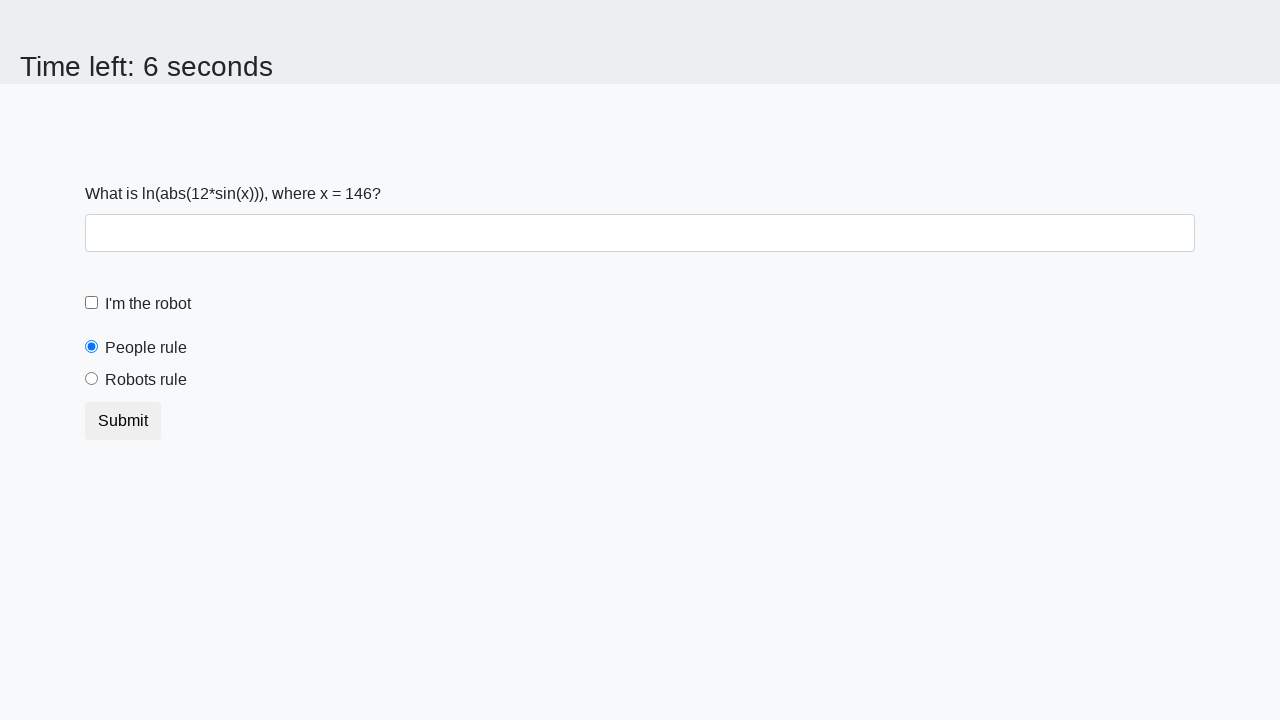

Calculated the mathematical result using log and sin functions
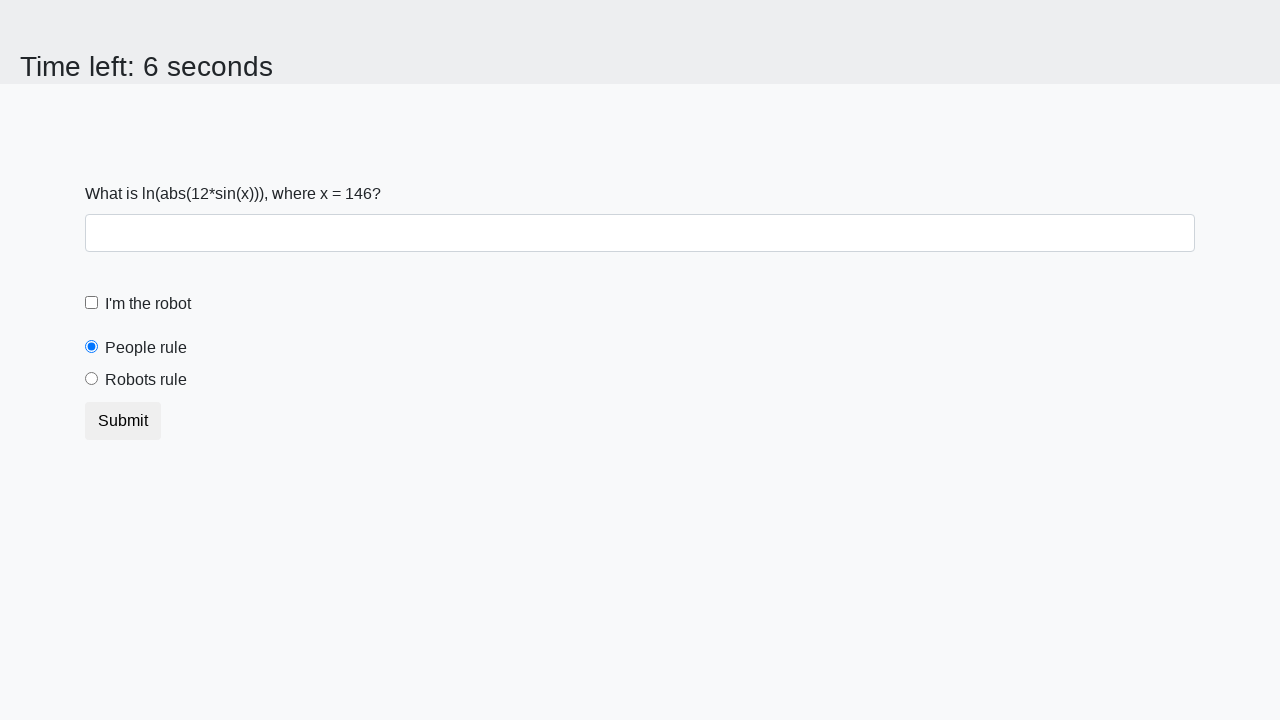

Filled the answer field with calculated result on #answer
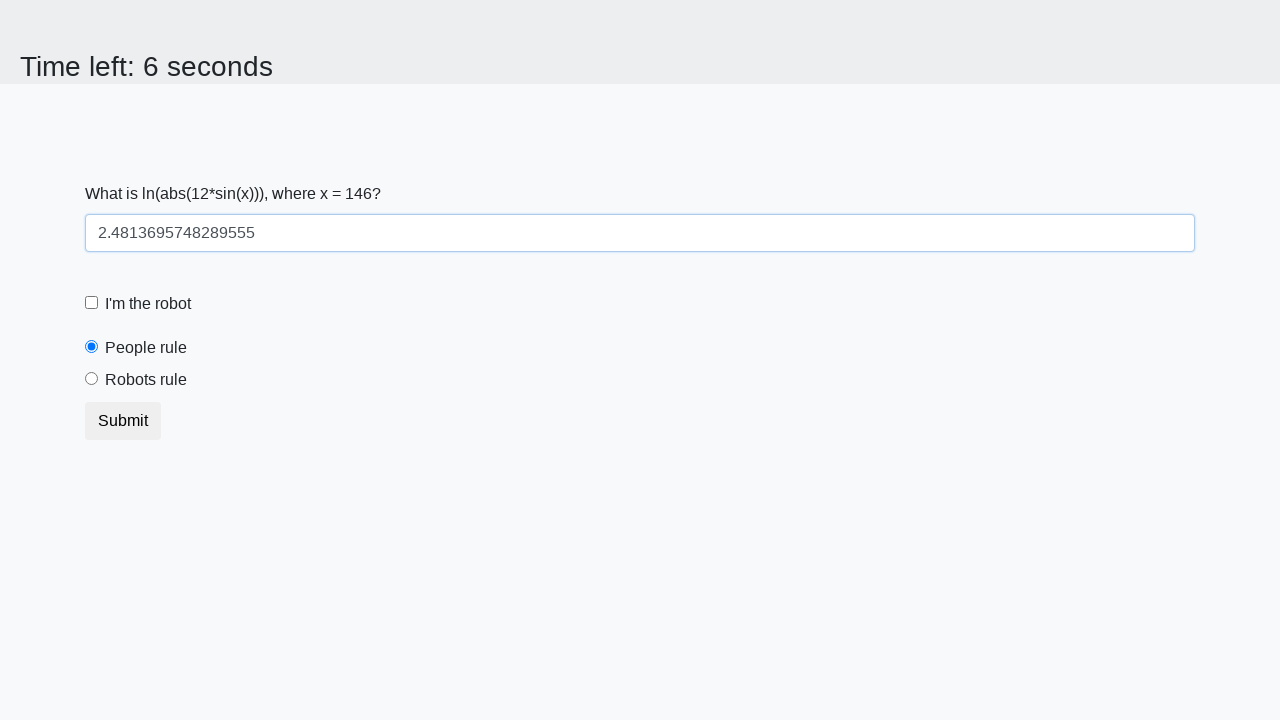

Clicked the robot checkbox at (92, 303) on #robotCheckbox
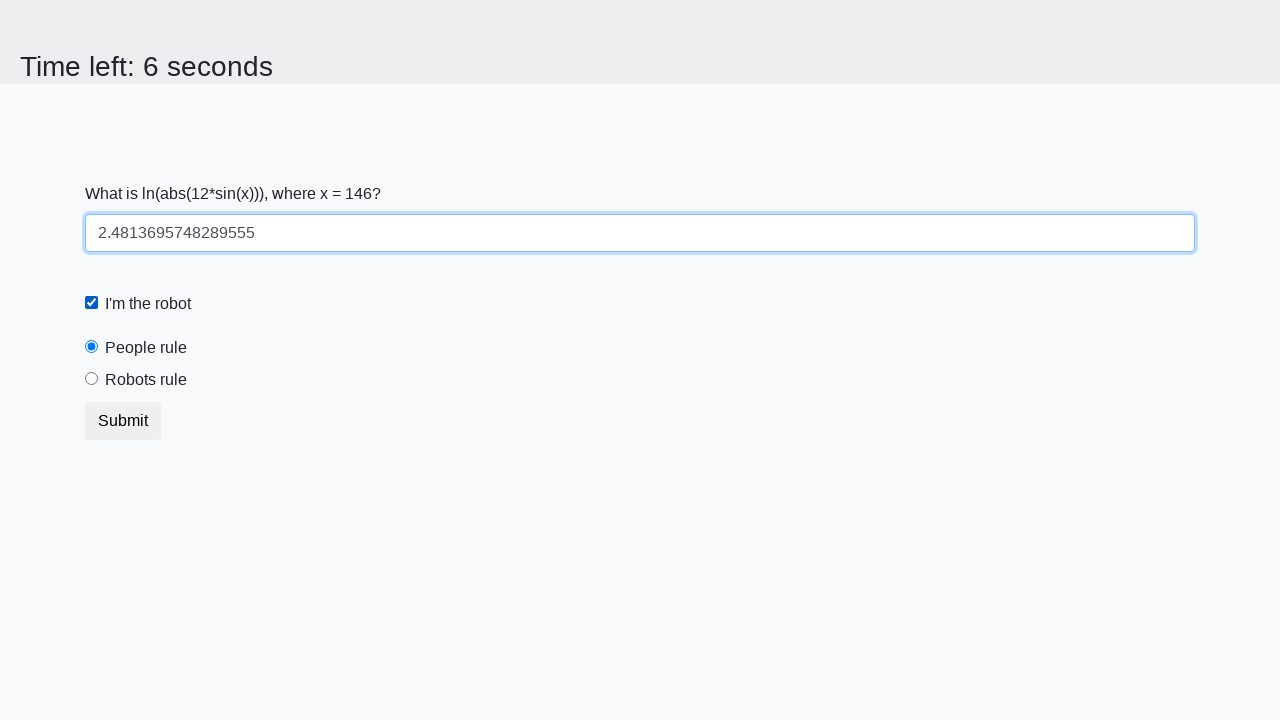

Selected the robots rule radio button at (92, 379) on #robotsRule
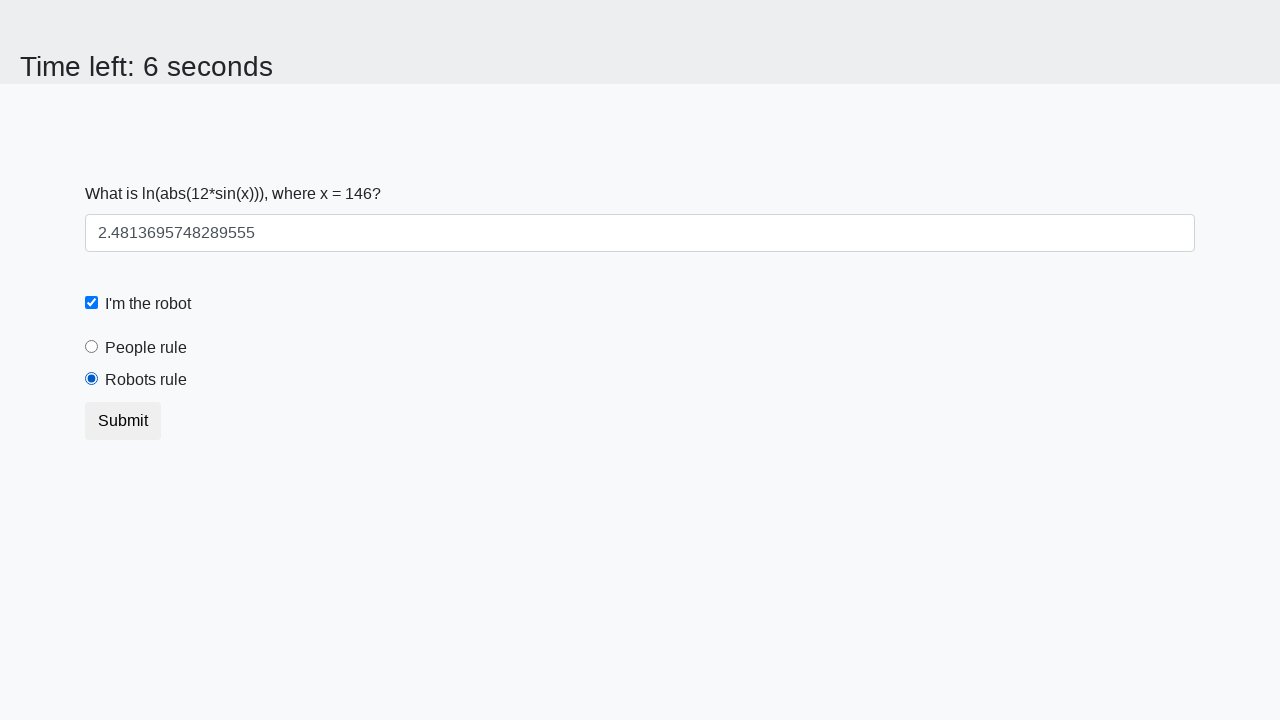

Clicked the submit button at (123, 421) on button
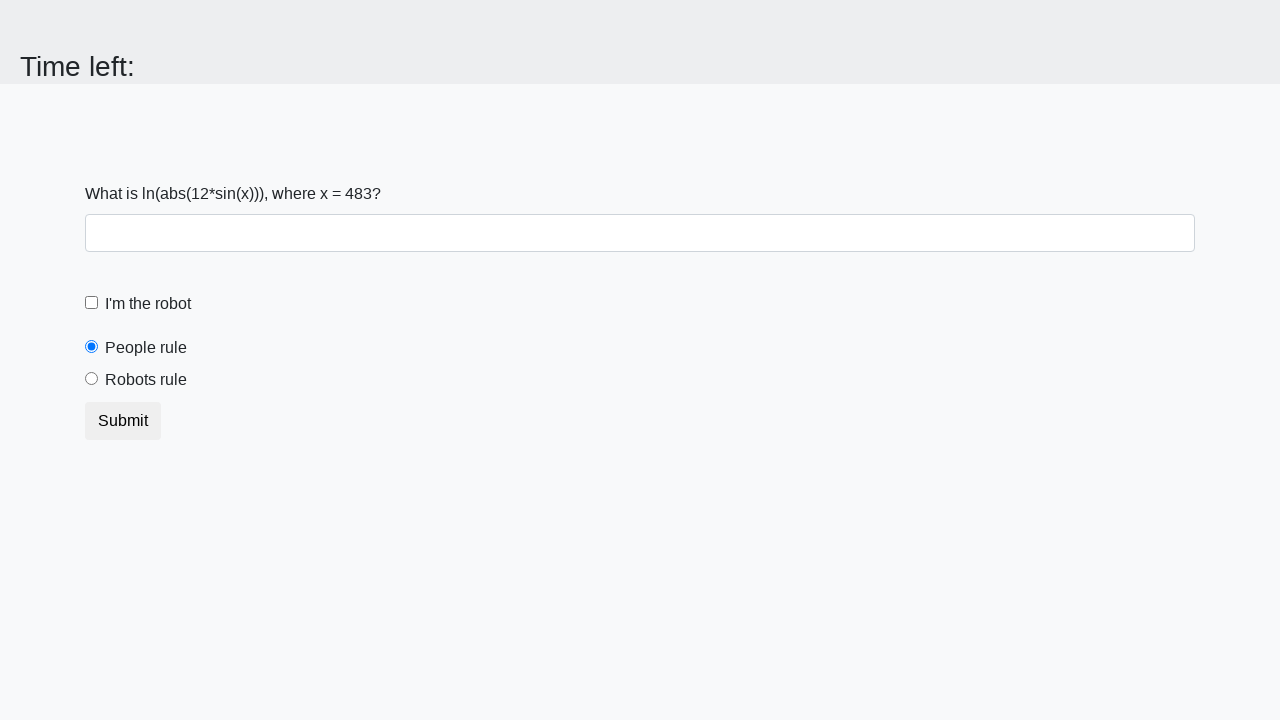

Set up dialog handler to accept alerts
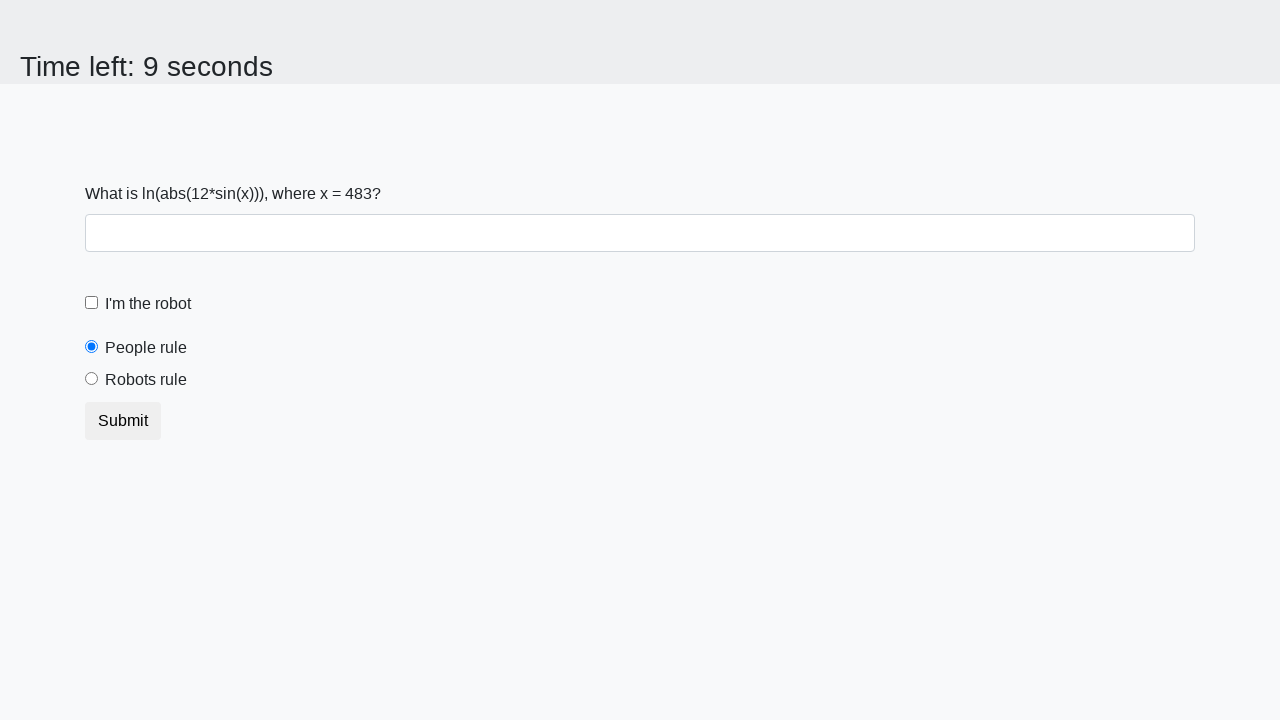

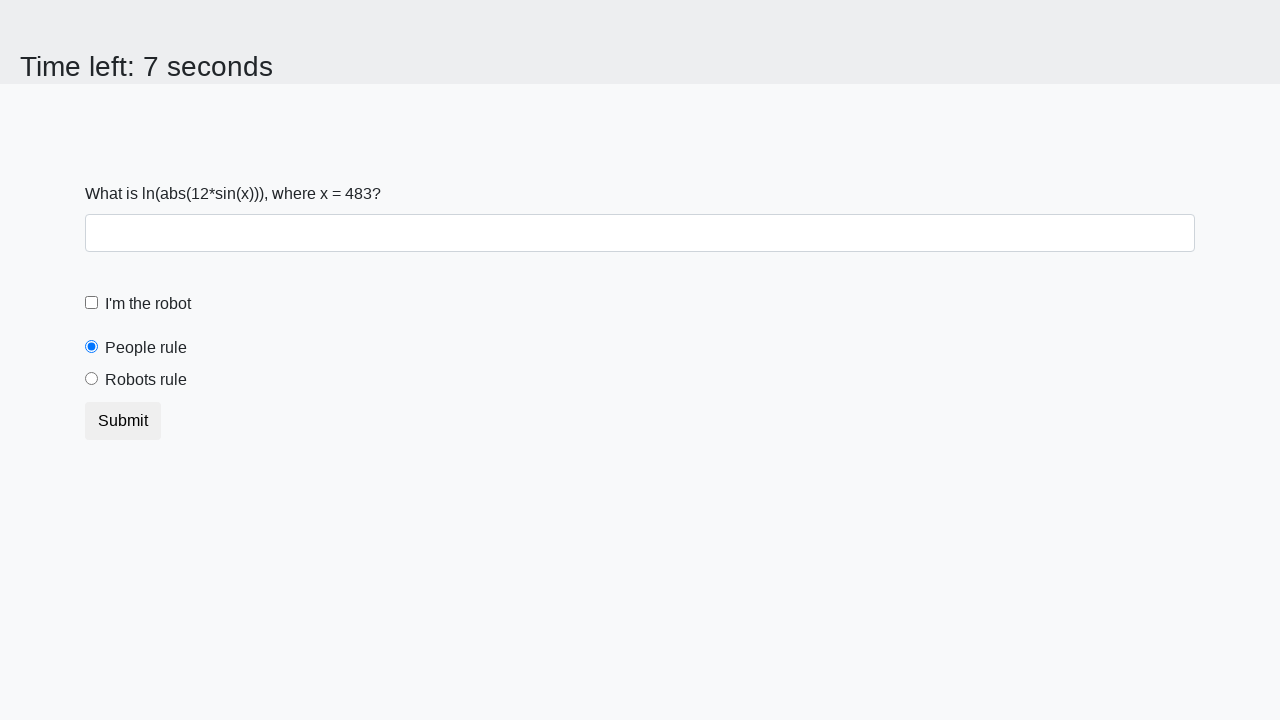